Tests getting browser window size by opening Best Buy, going fullscreen, and retrieving the window dimensions

Starting URL: https://www.bestbuy.com/

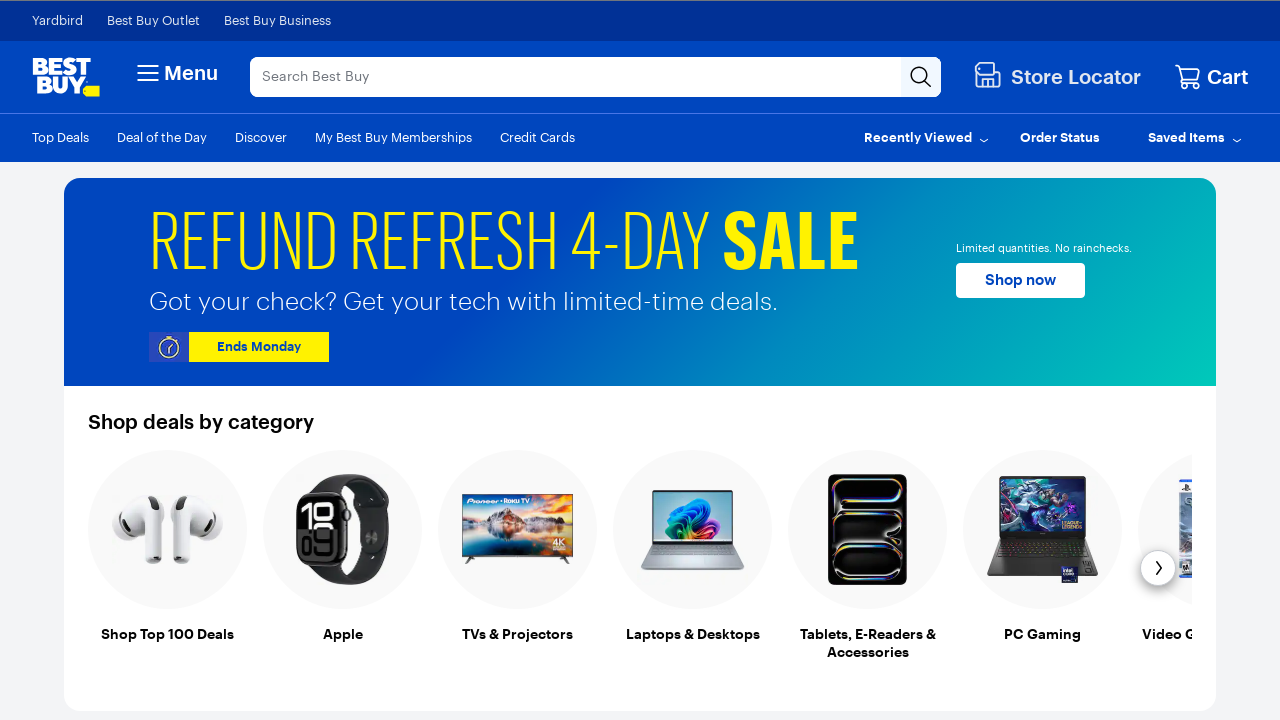

Set viewport size to 1920x1080
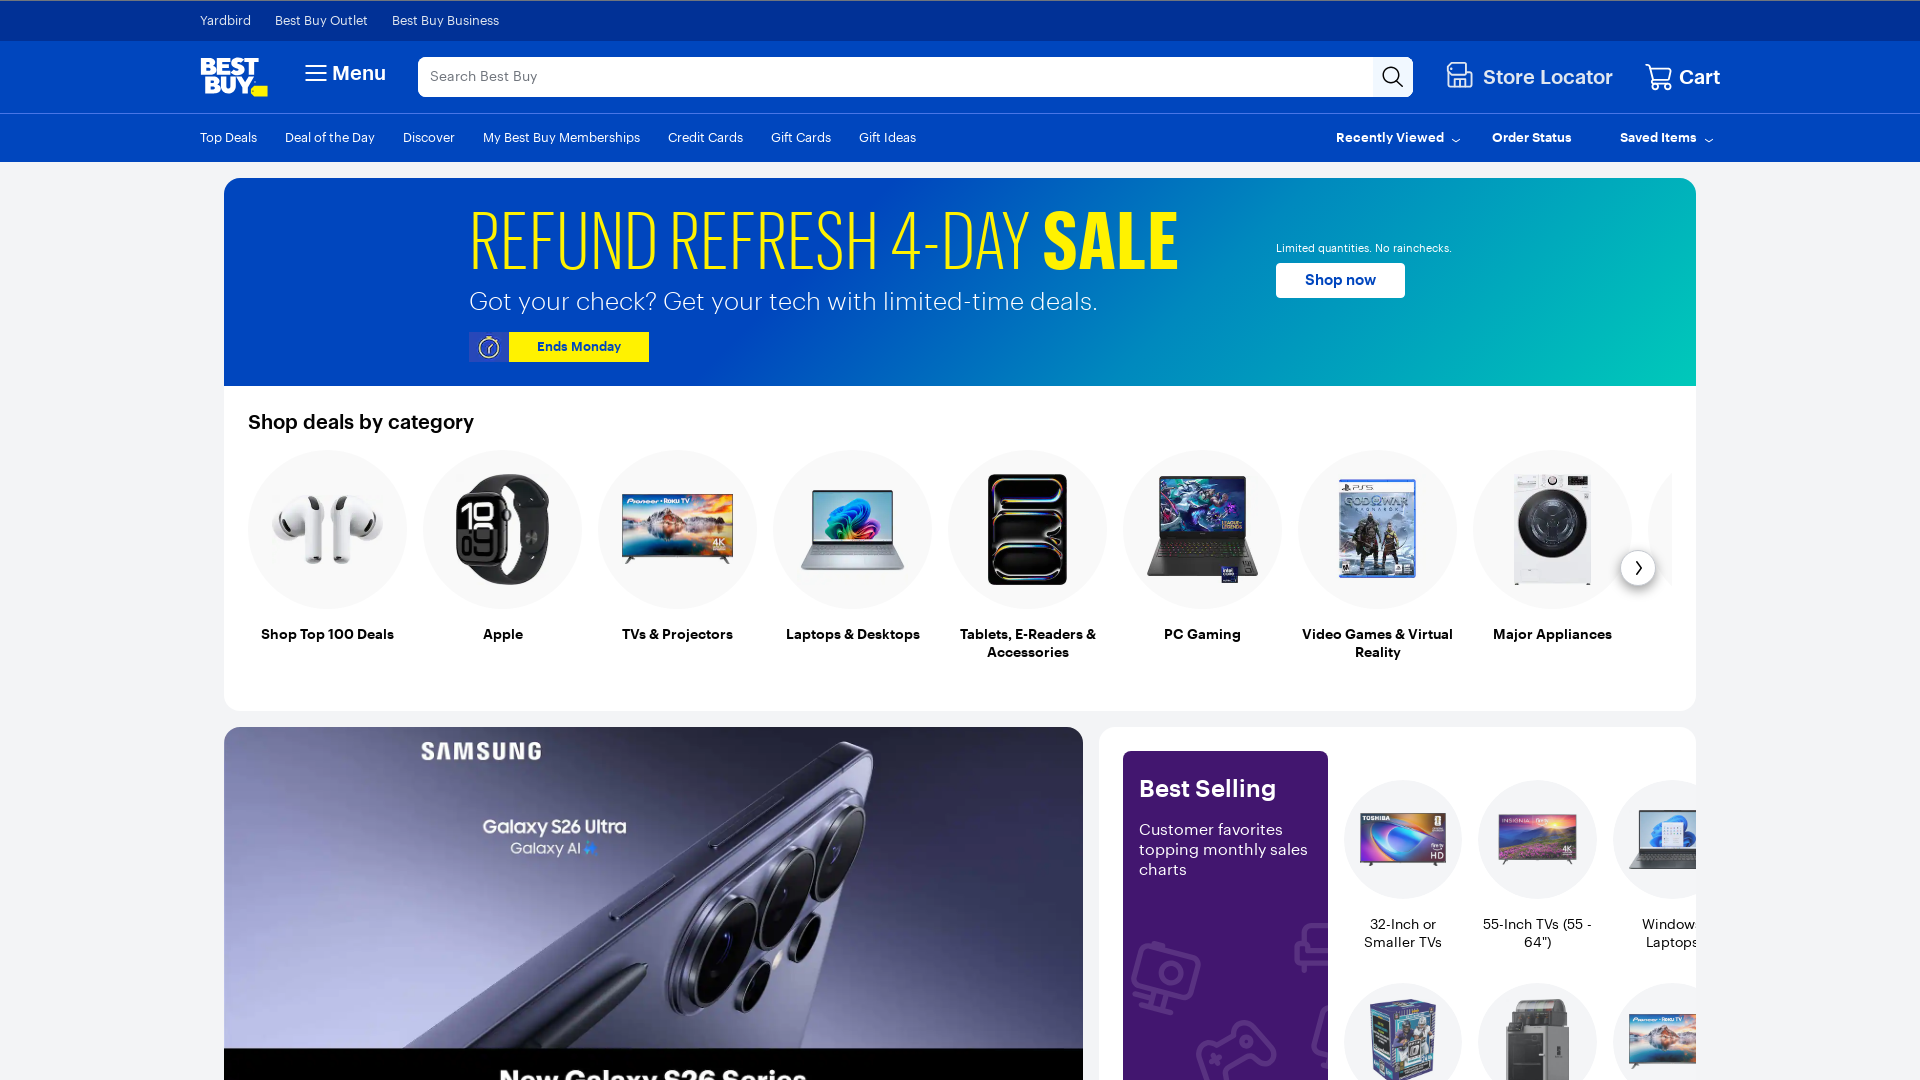

Waited 5 seconds to observe viewport change
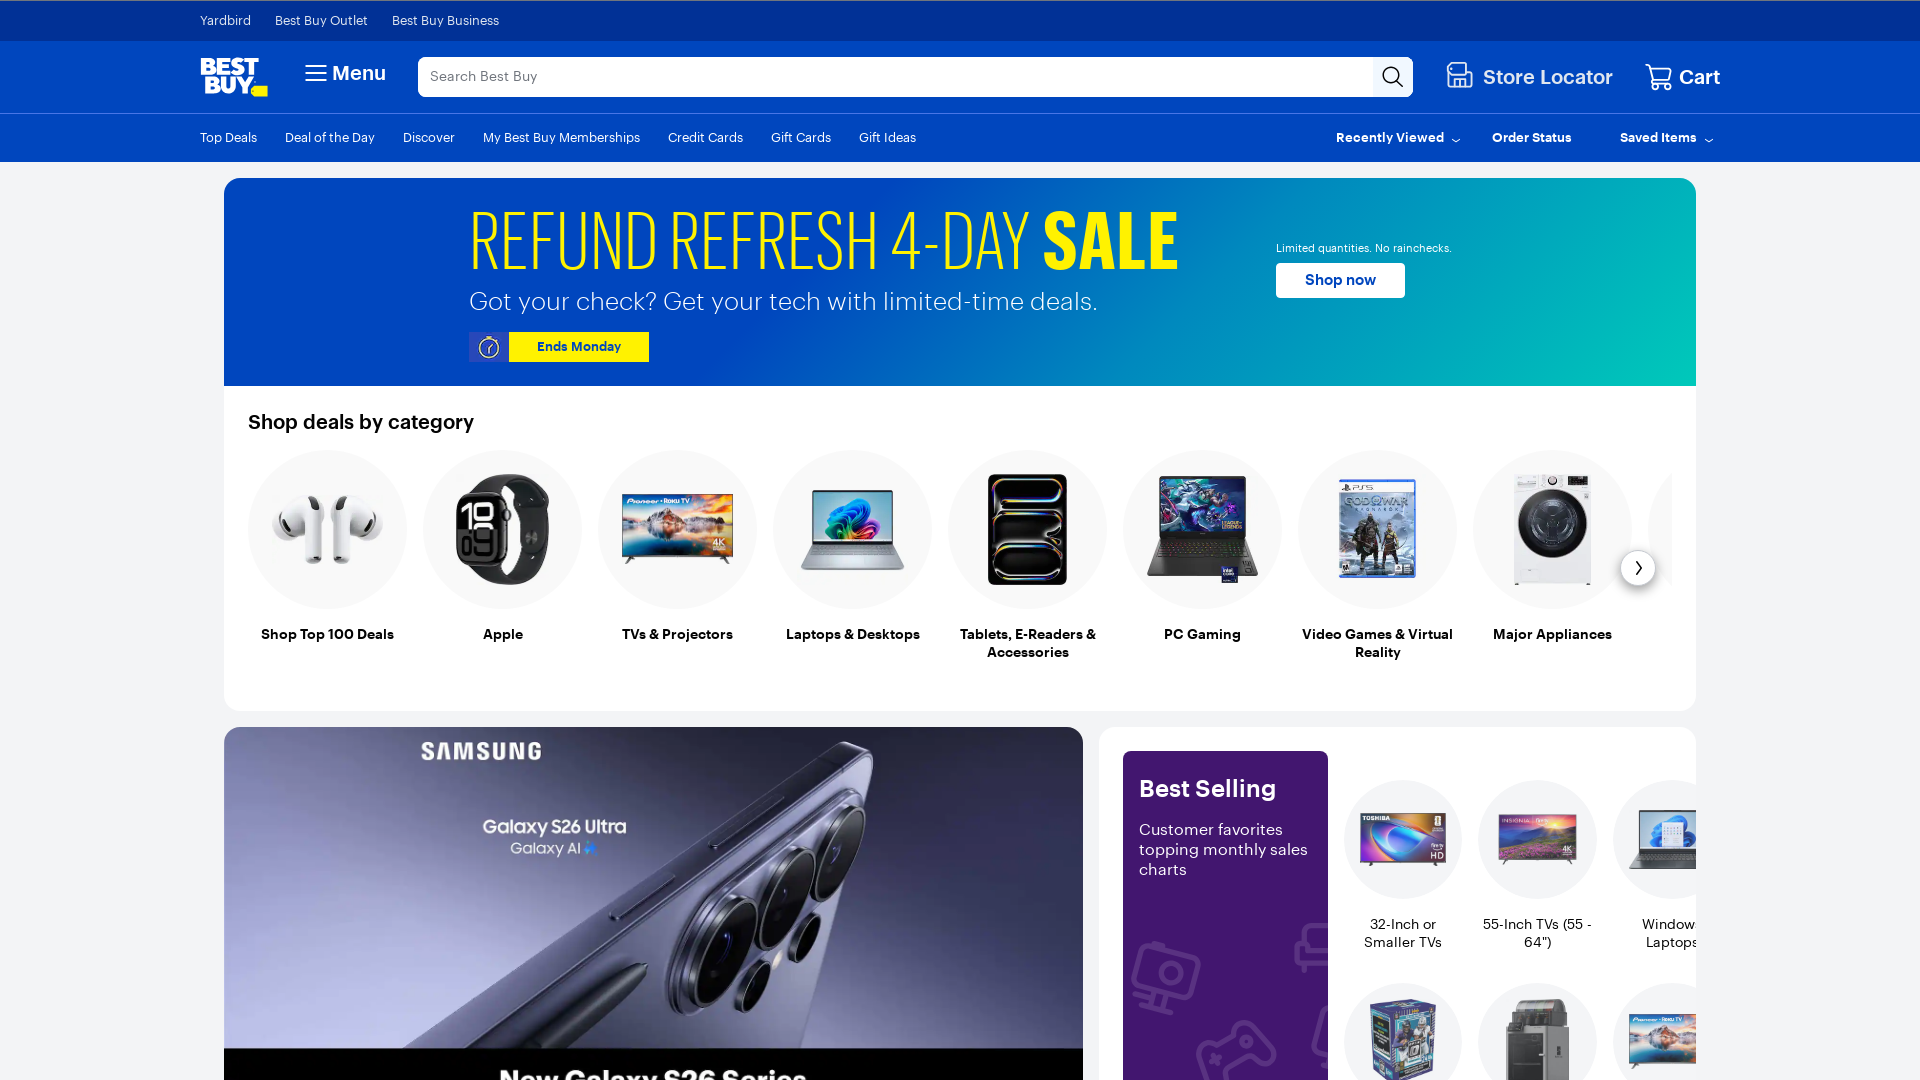

Retrieved viewport size: {'width': 1920, 'height': 1080}
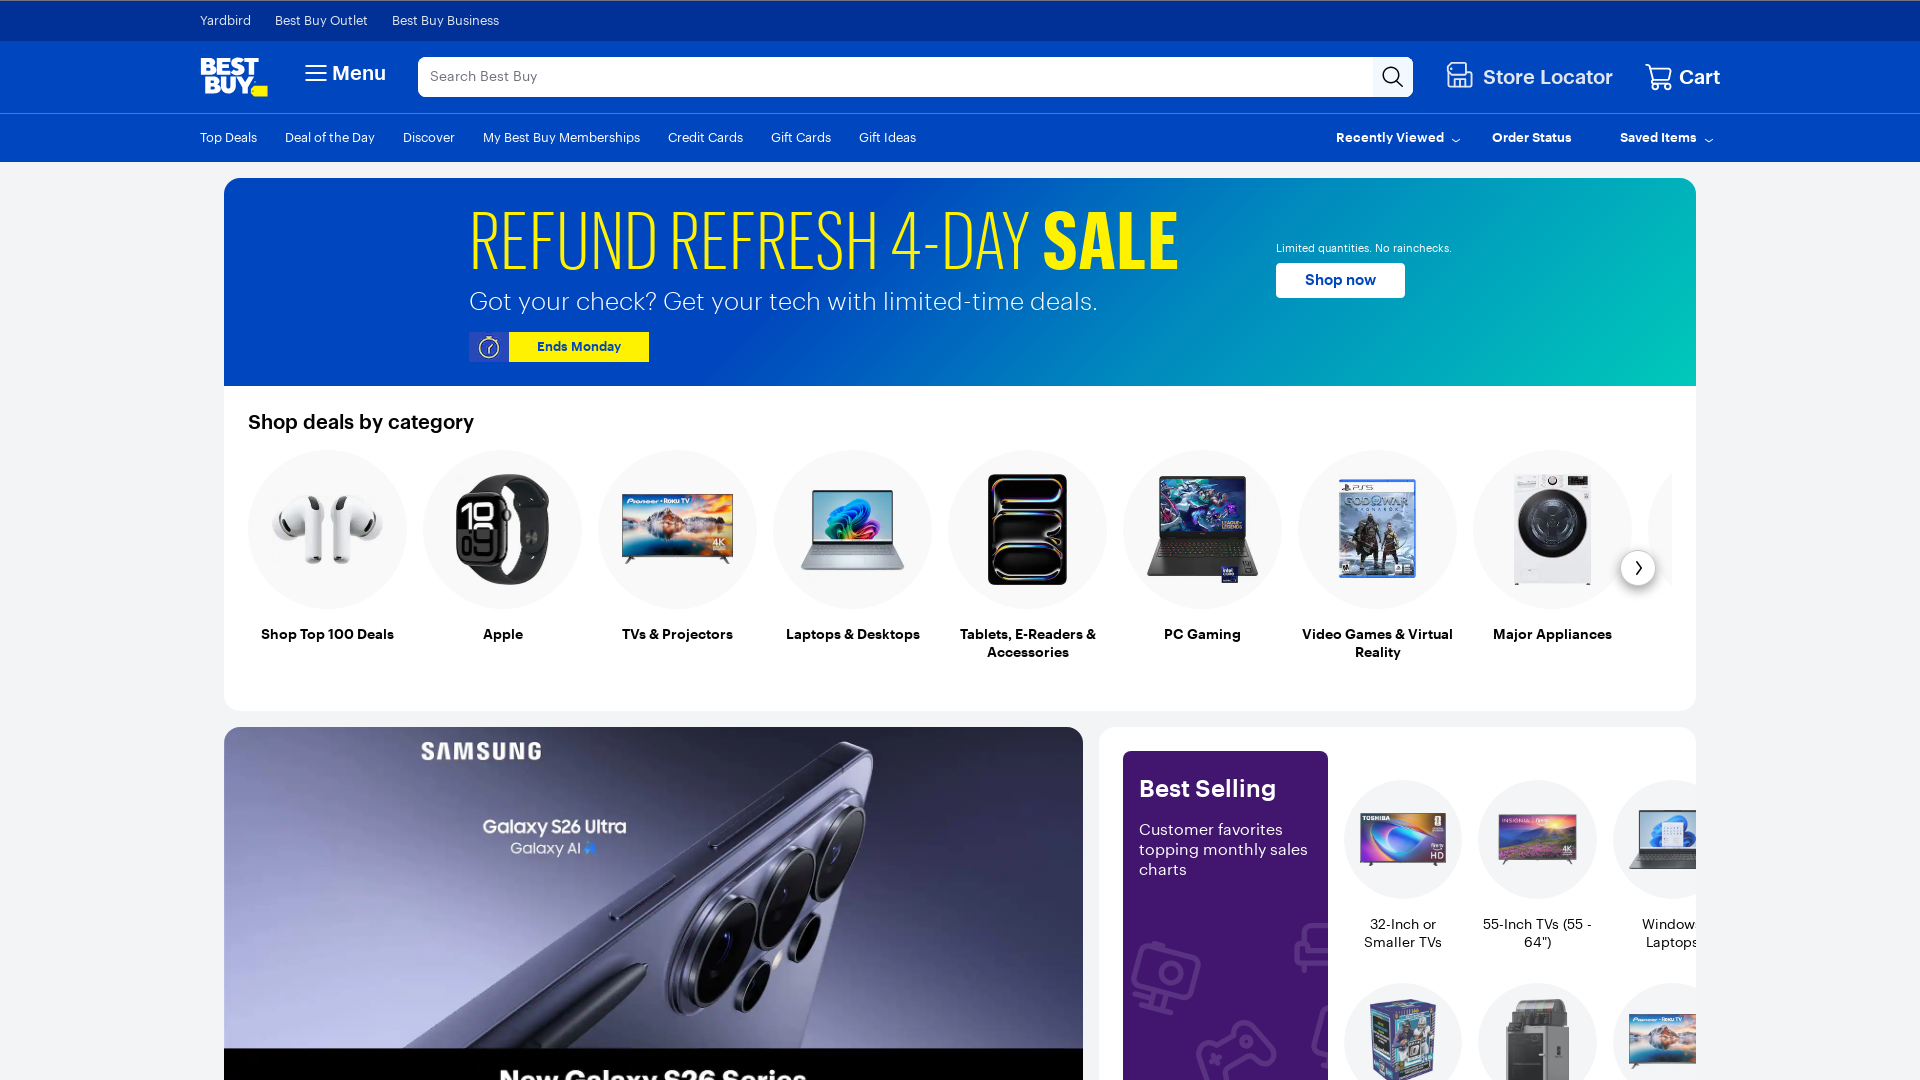

Printed viewport size: {'width': 1920, 'height': 1080}
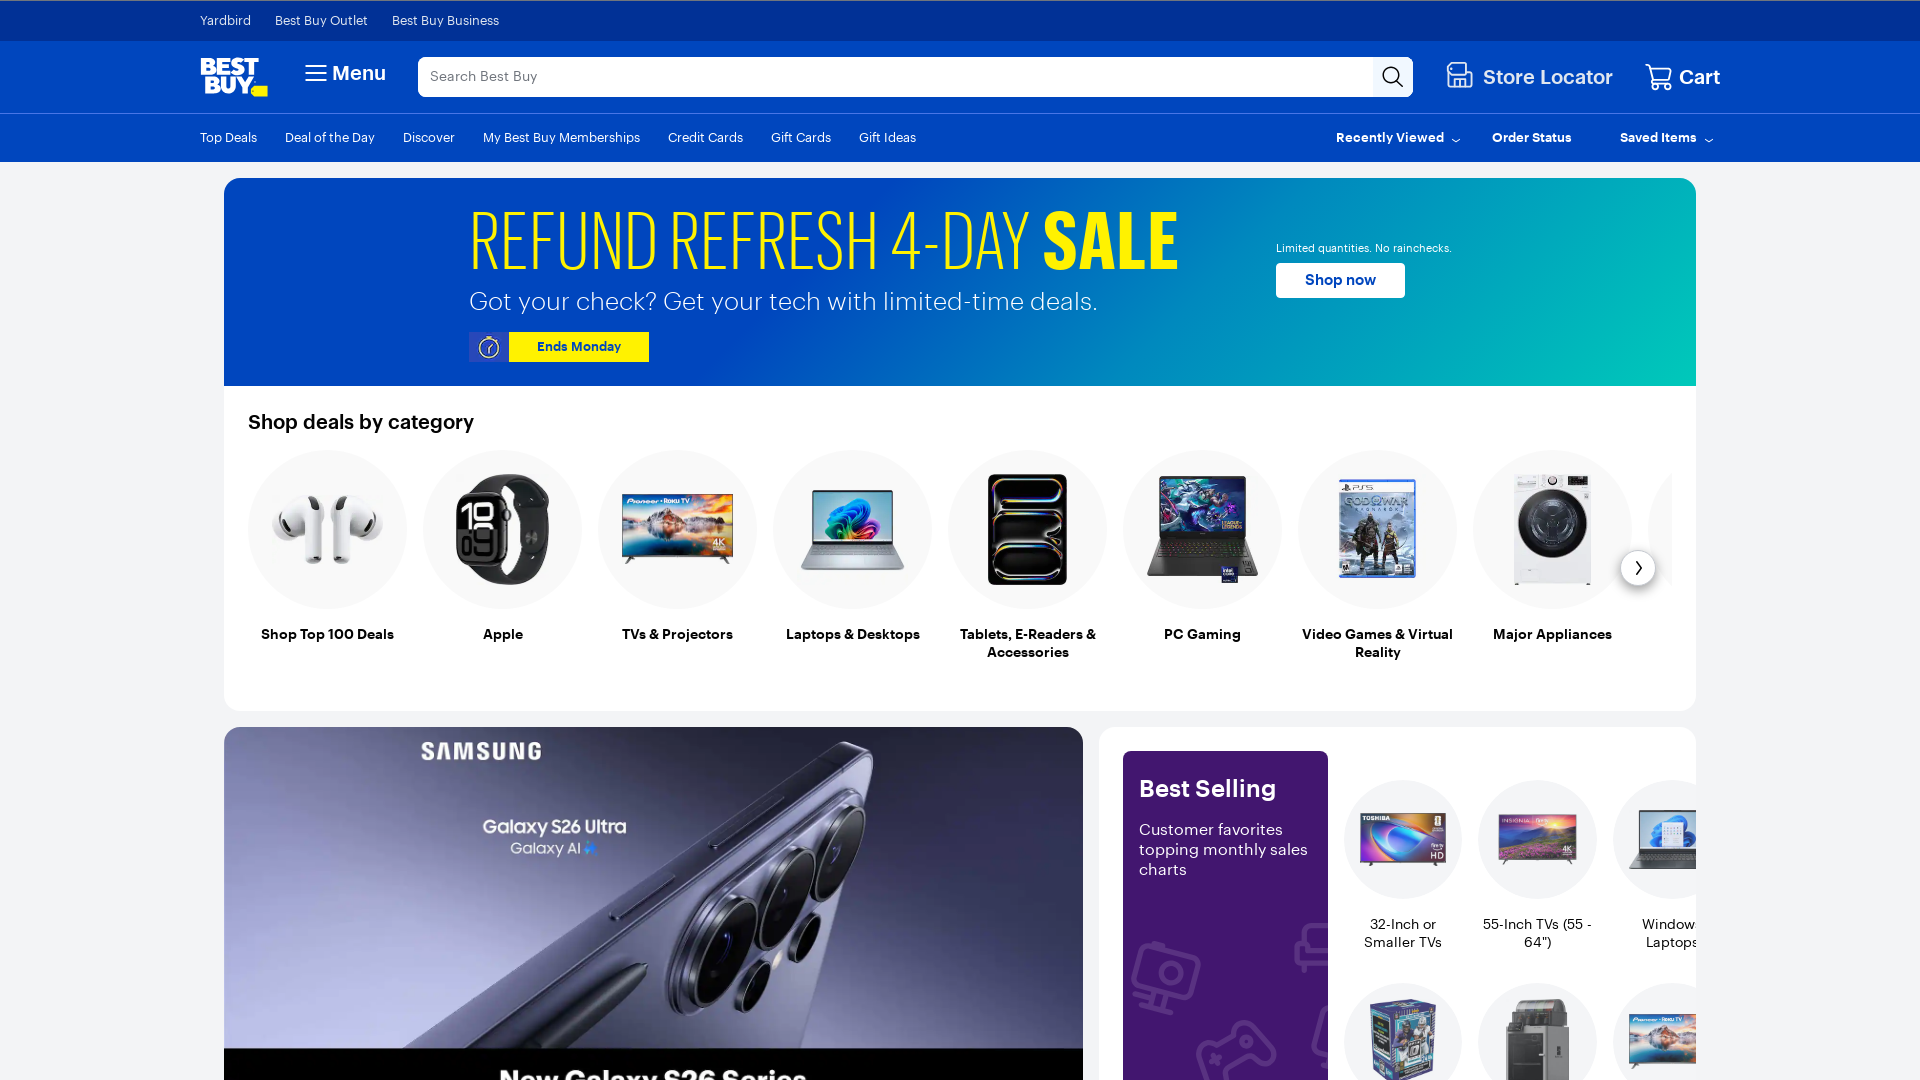

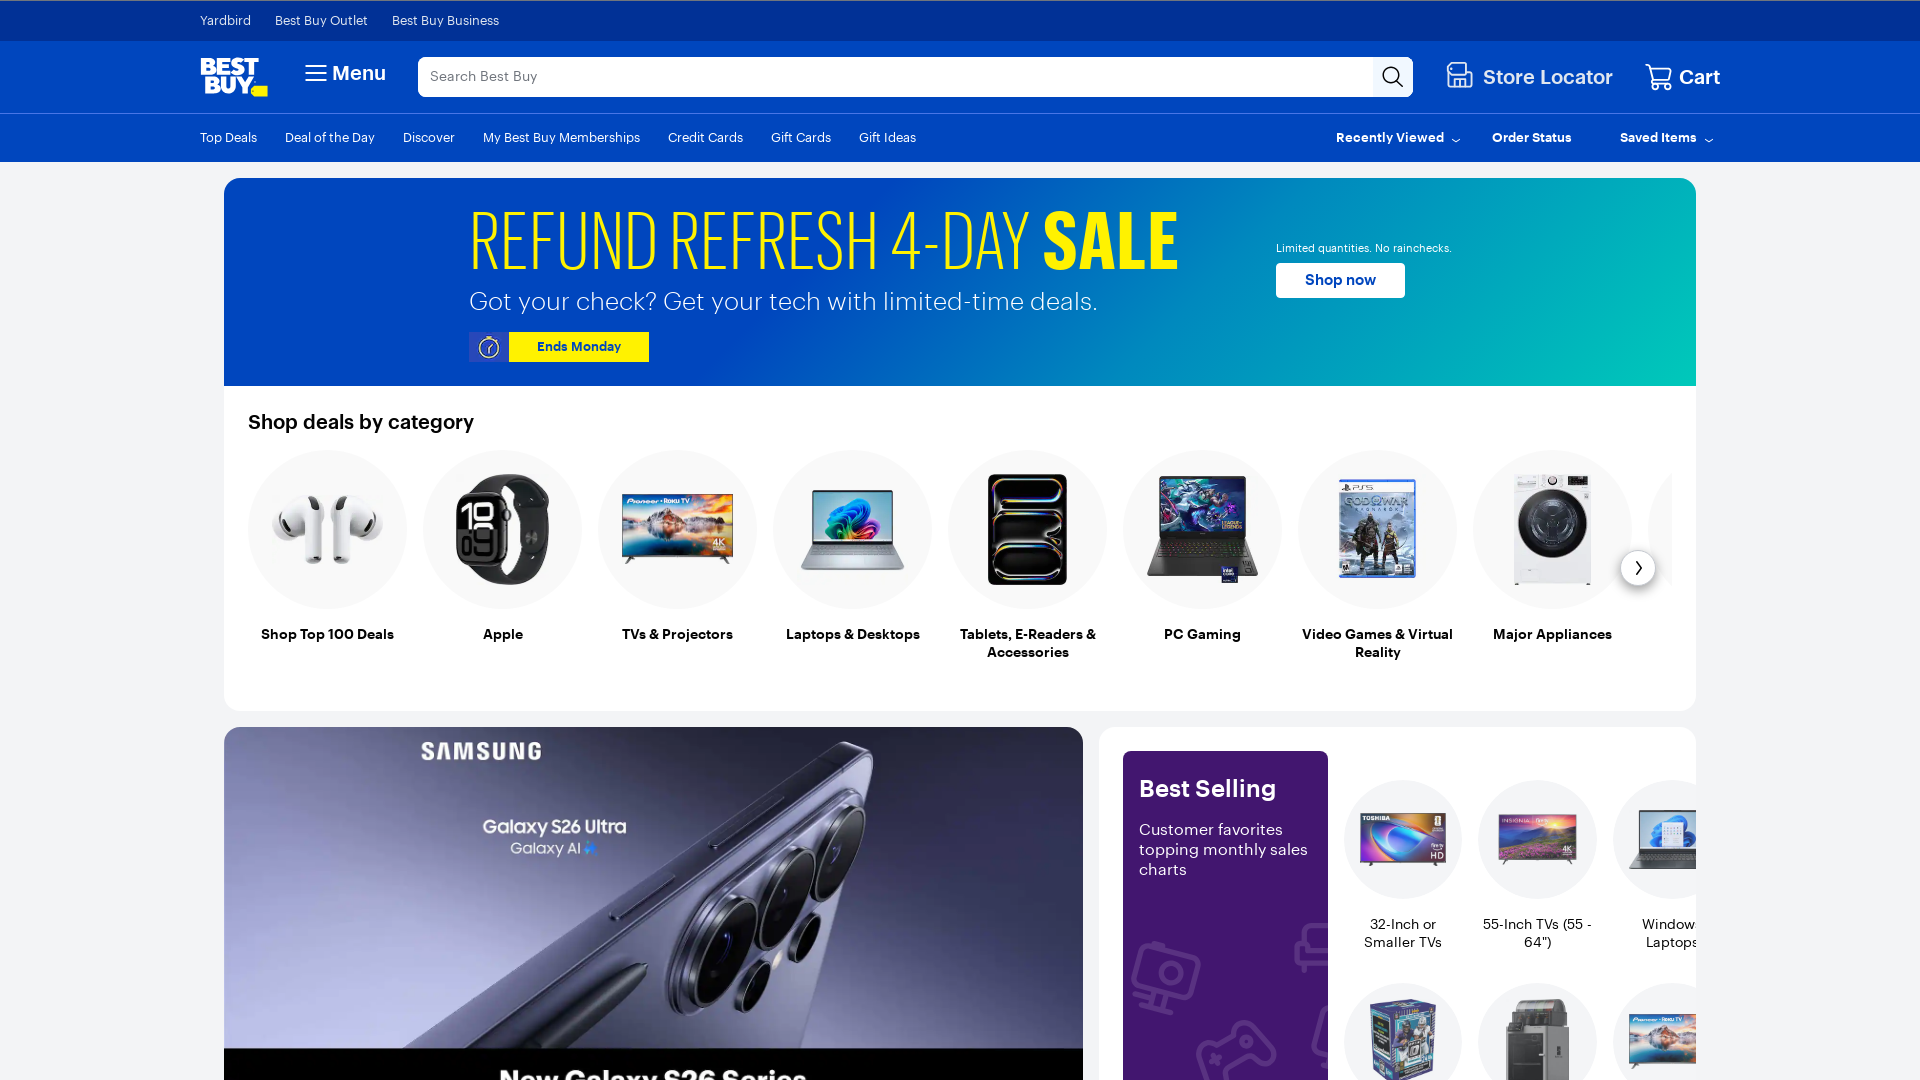